Tests scrolling functionality and validates the sum of table values matches the displayed total amount

Starting URL: https://rahulshettyacademy.com/AutomationPractice/

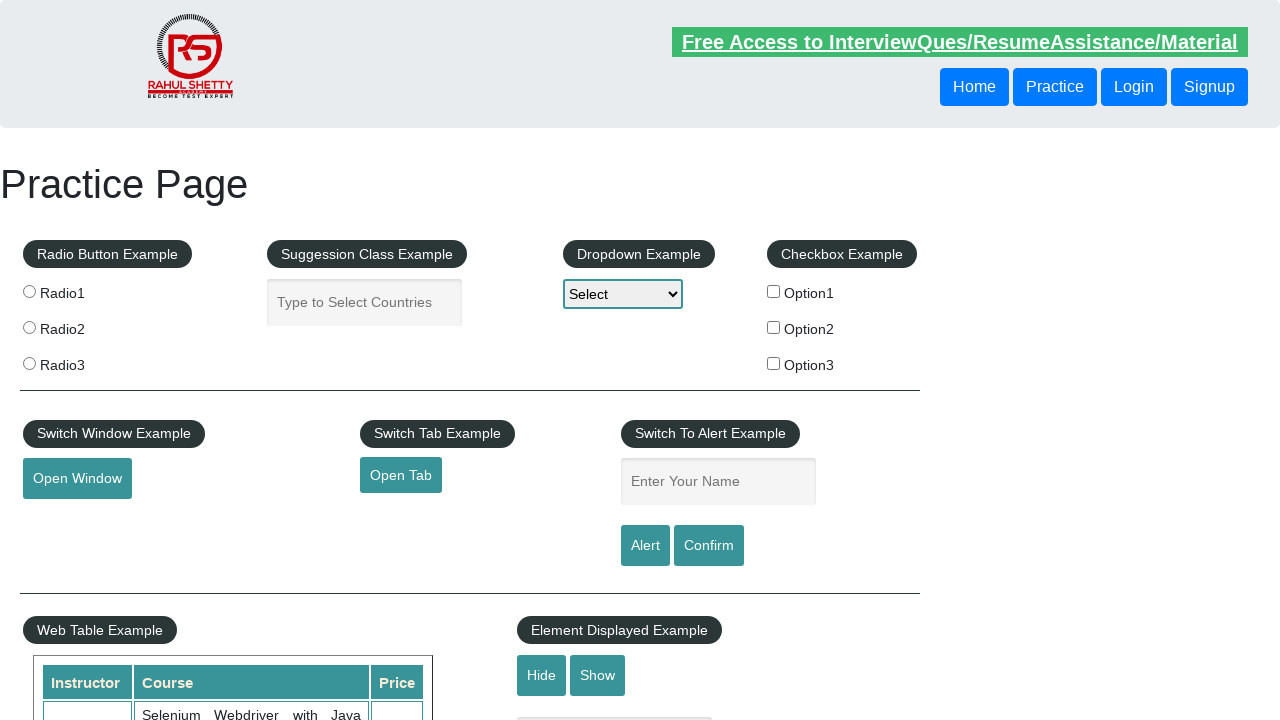

Scrolled down main window by 500 pixels
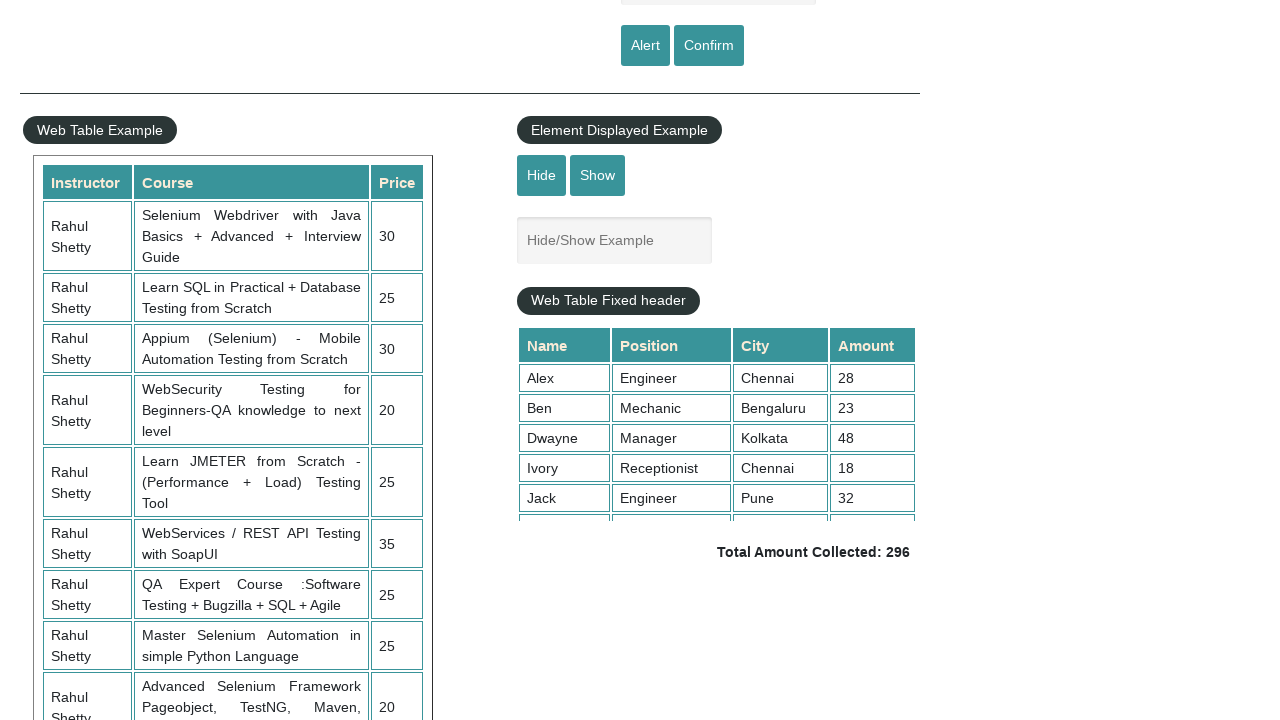

Scrolled within fixed table element to top of data
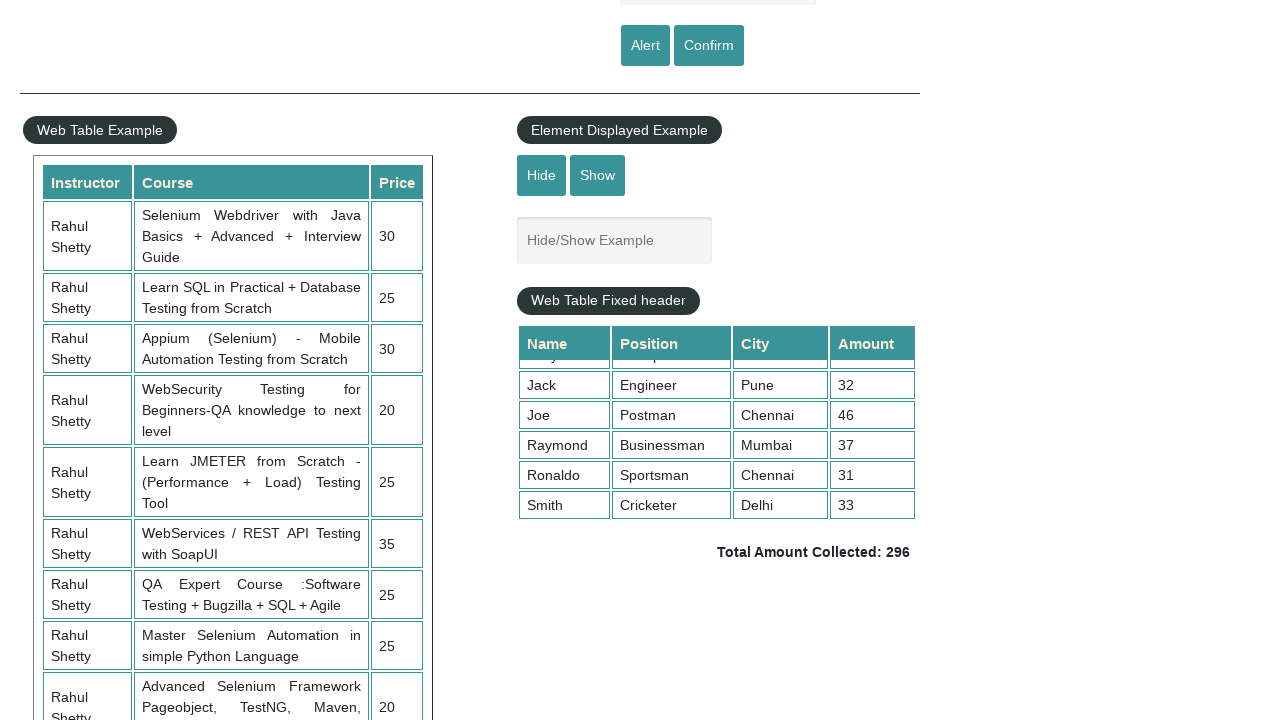

Retrieved all values from 4th column of table
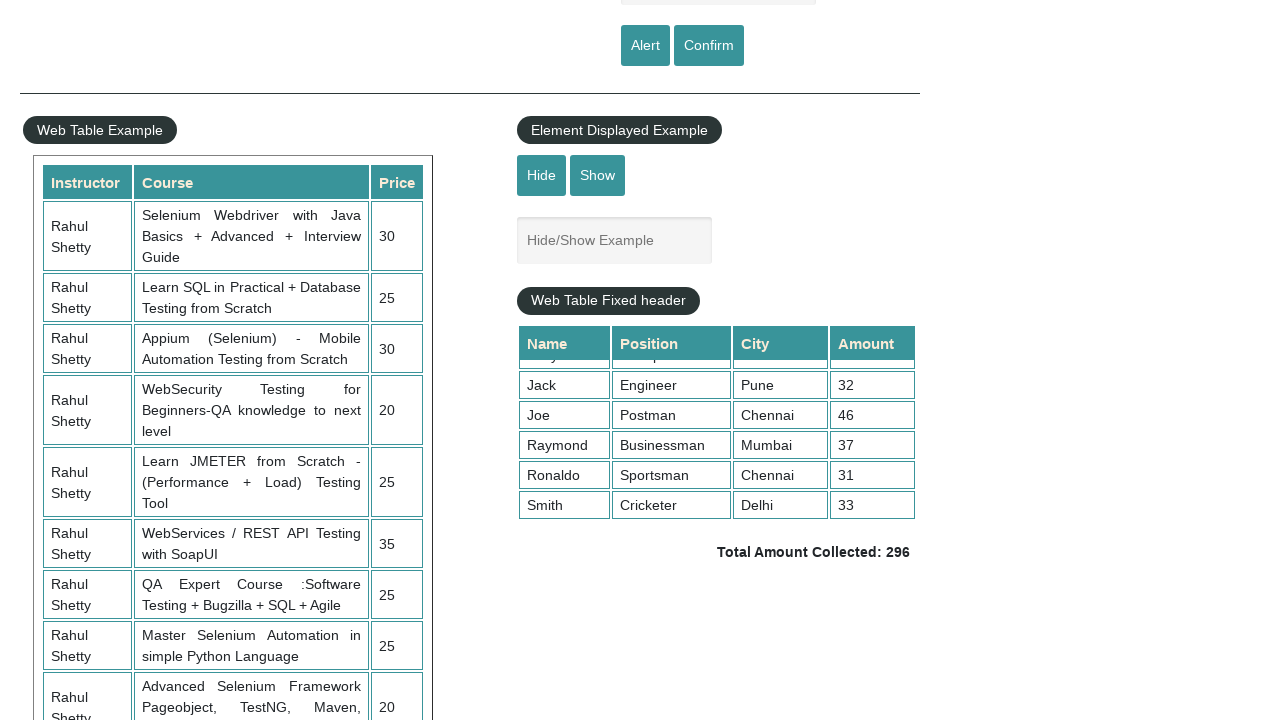

Calculated sum of table values: 296
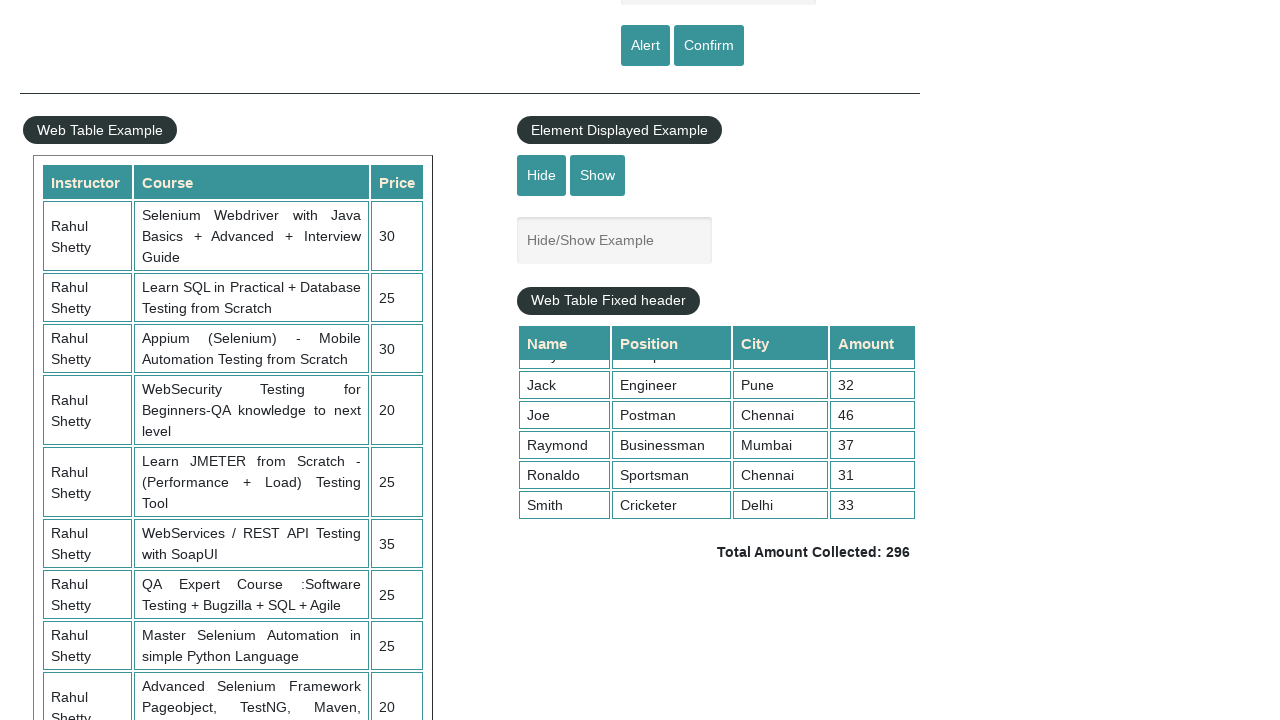

Retrieved displayed total amount text
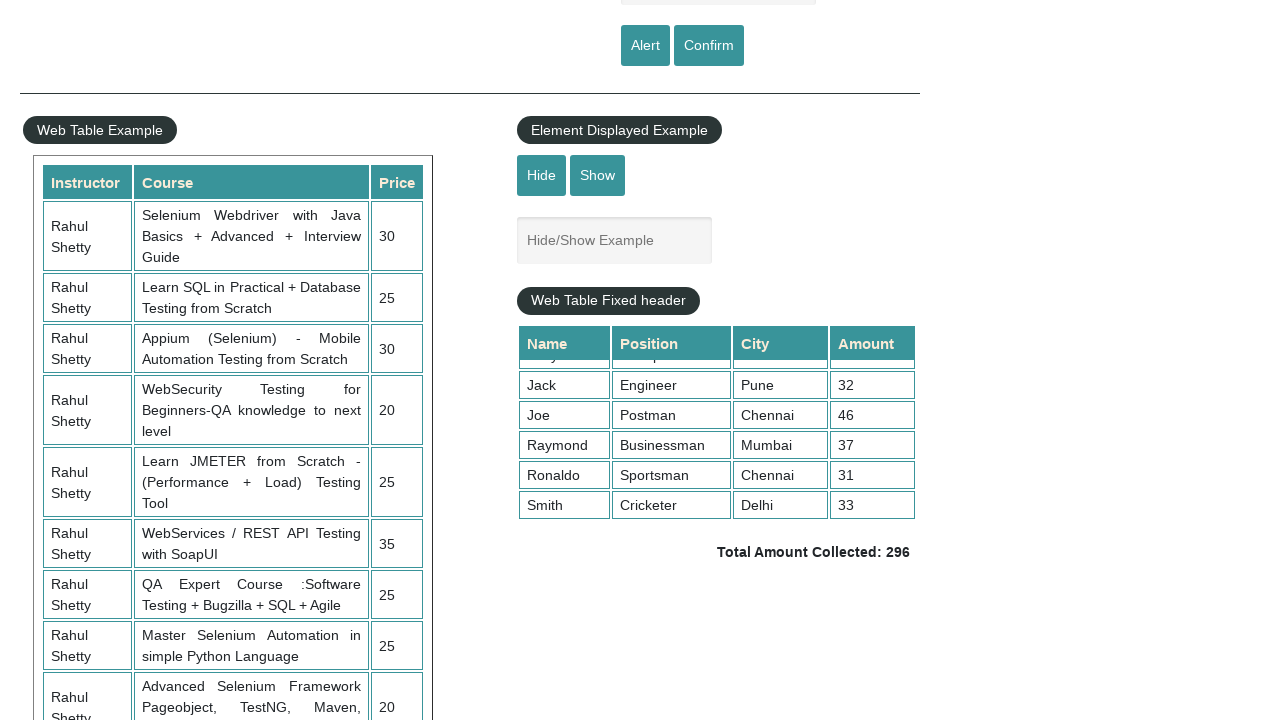

Parsed displayed total amount: 296
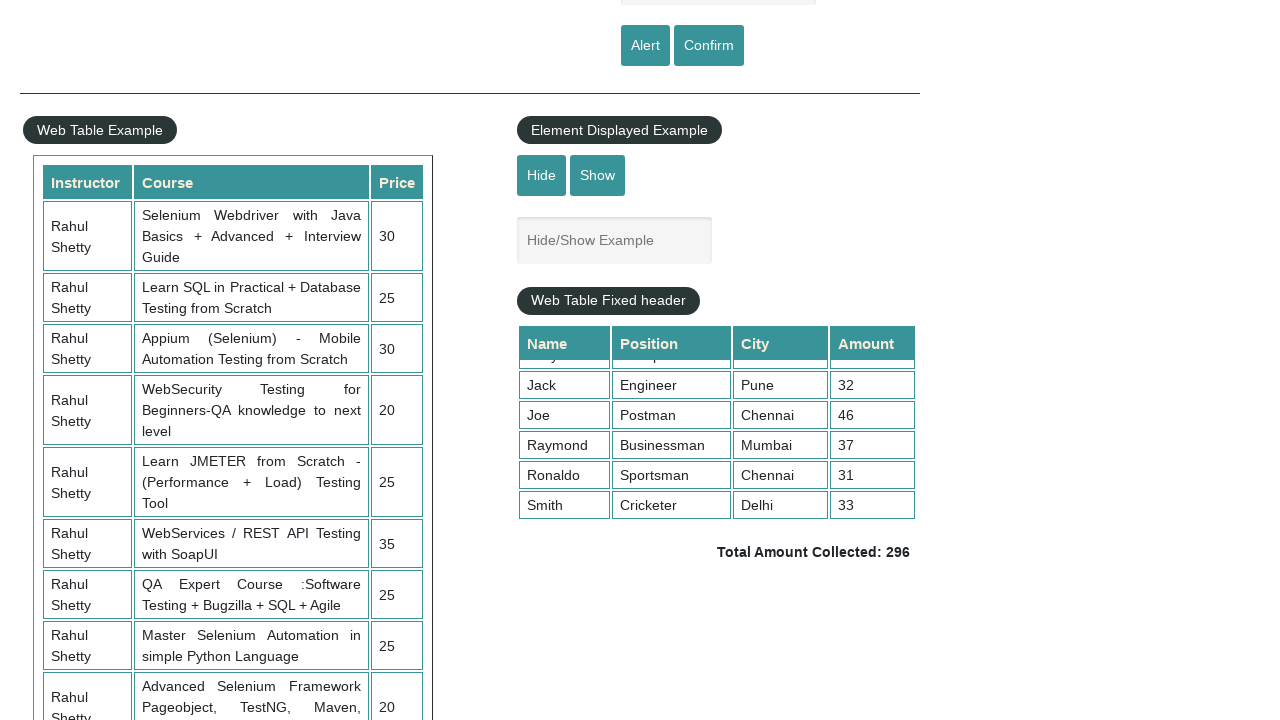

Verified sum of table values (296) matches displayed total (296)
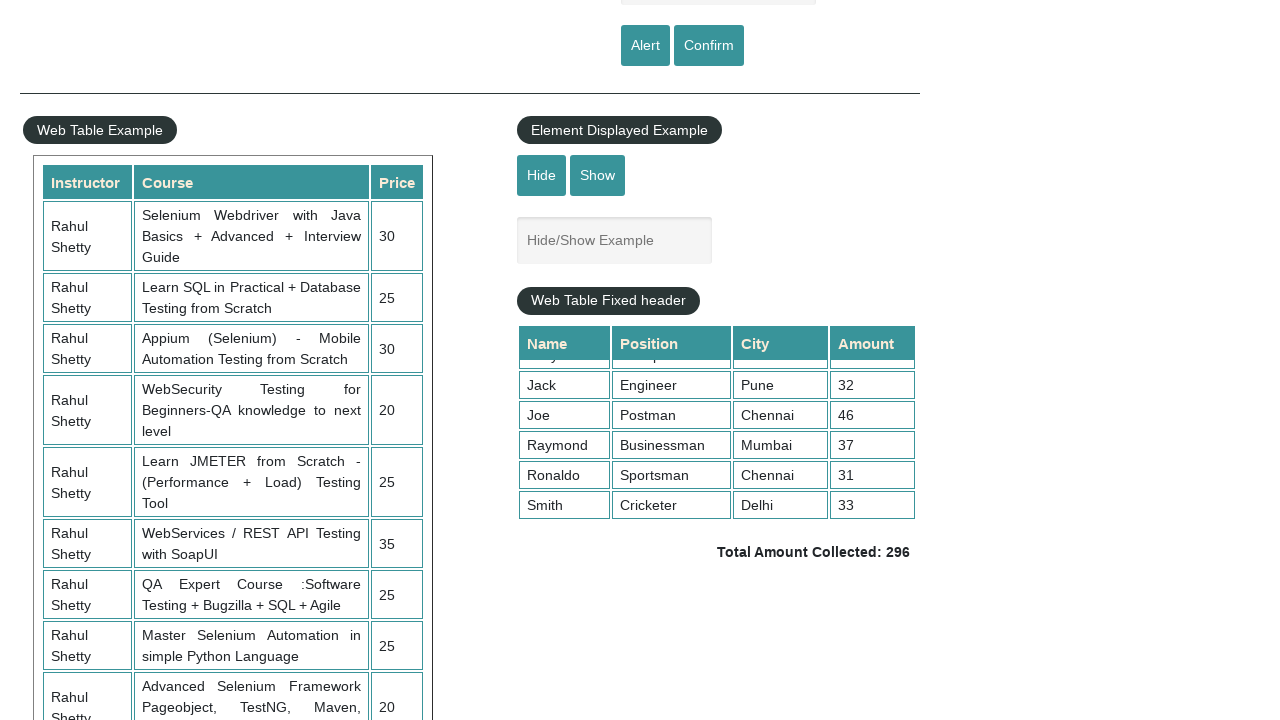

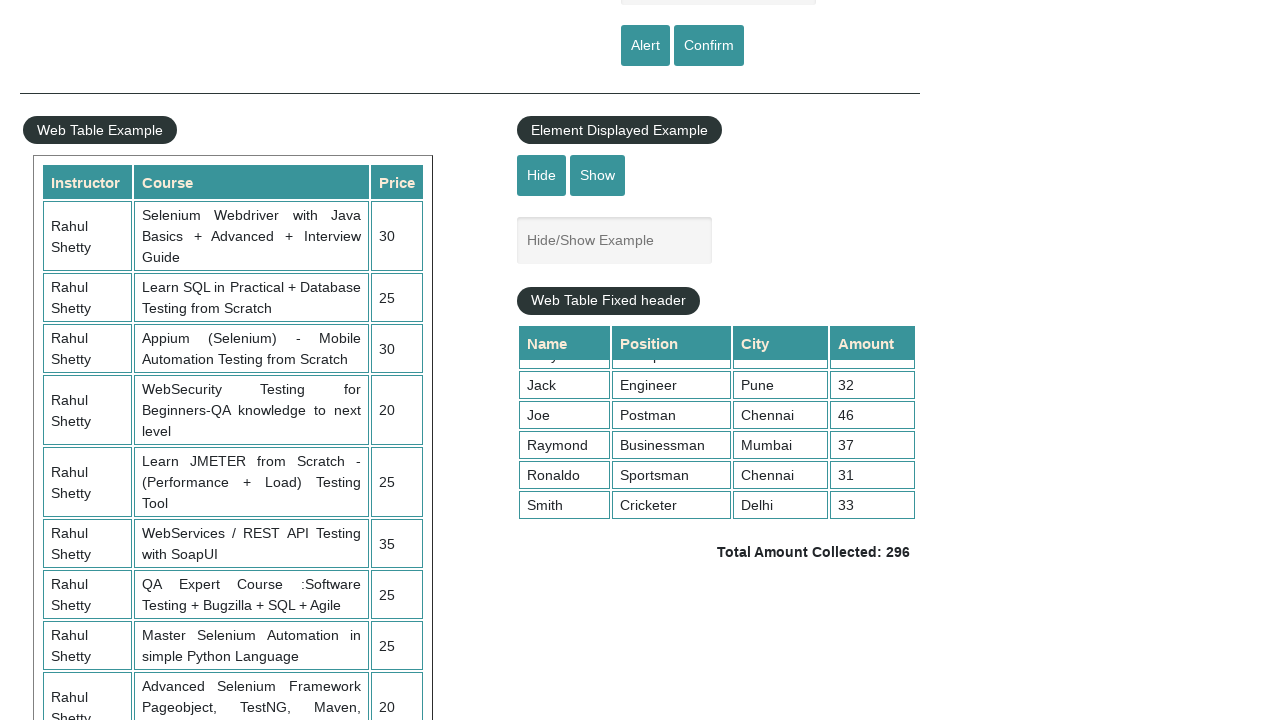